Tests right-click functionality on a toggle button element on a test automation practice page

Starting URL: https://testautomationpractice.blogspot.com/

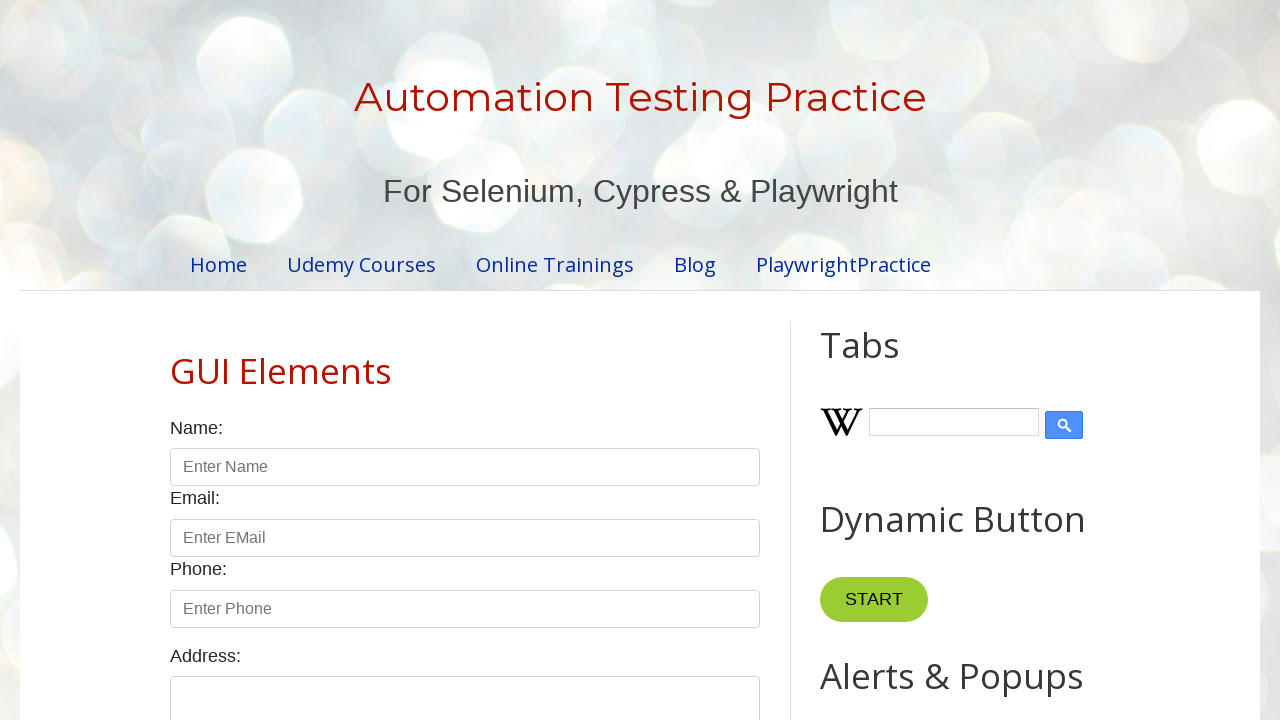

Navigated to test automation practice page
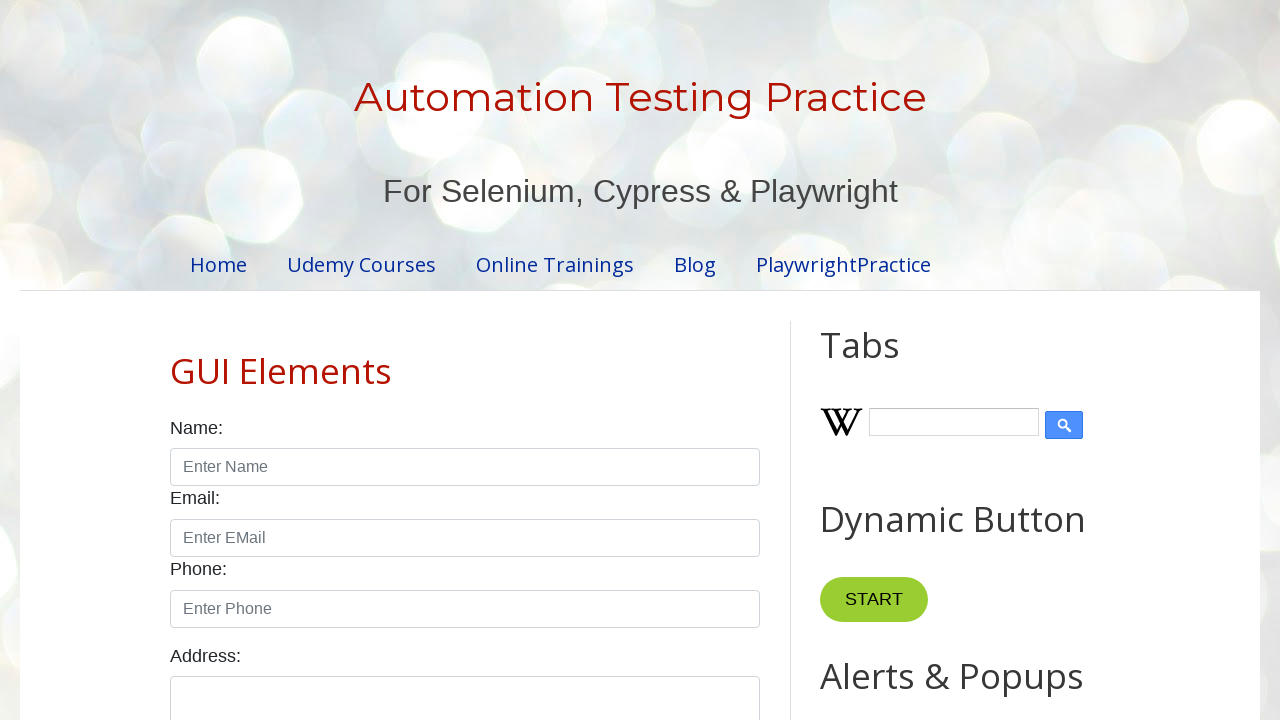

Right-clicked on the toggle button element at (874, 600) on xpath=//button[@onclick='toggleButton(this)']
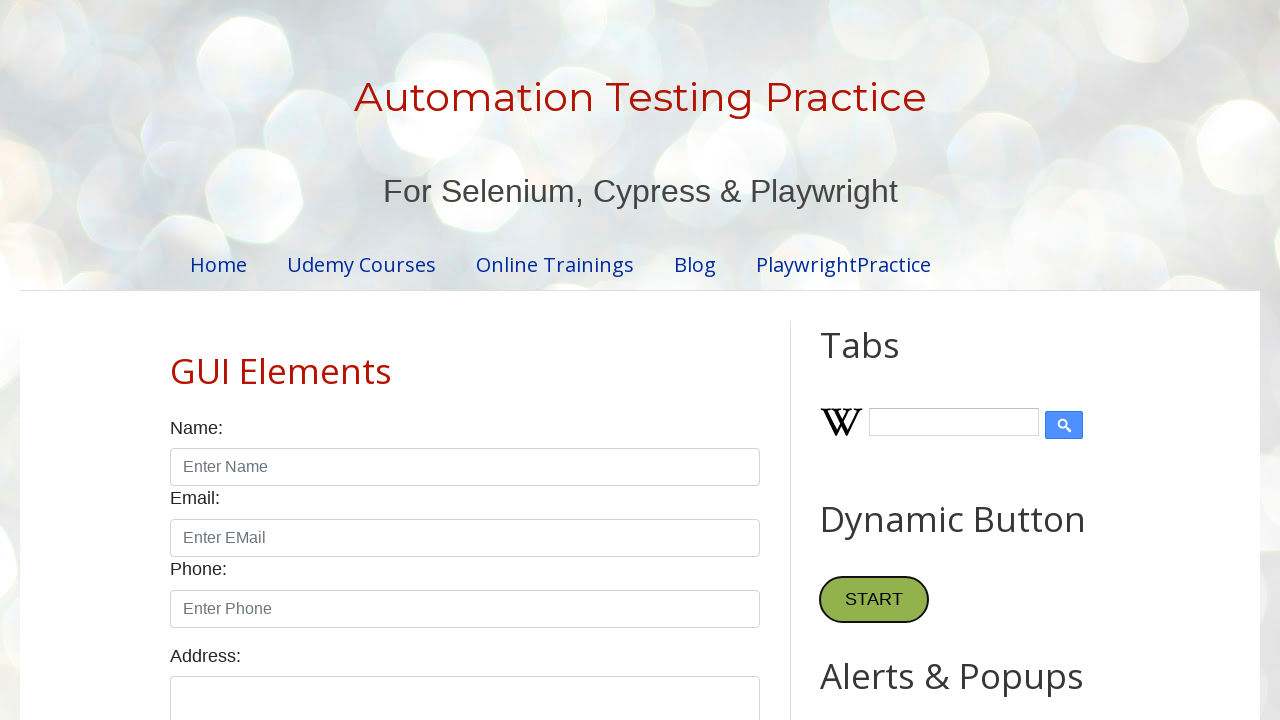

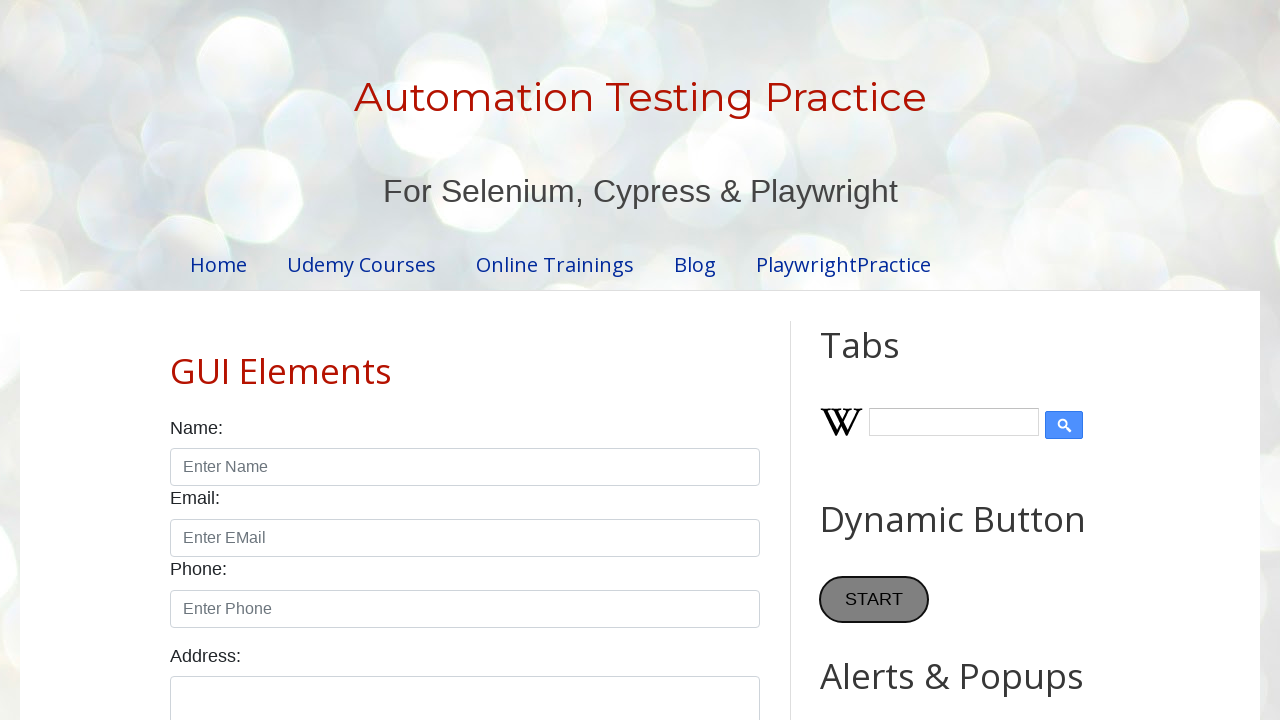